Searches for a food product on the USDA FoodData Central website by entering a product name in the search field and submitting the search

Starting URL: https://fdc.nal.usda.gov/

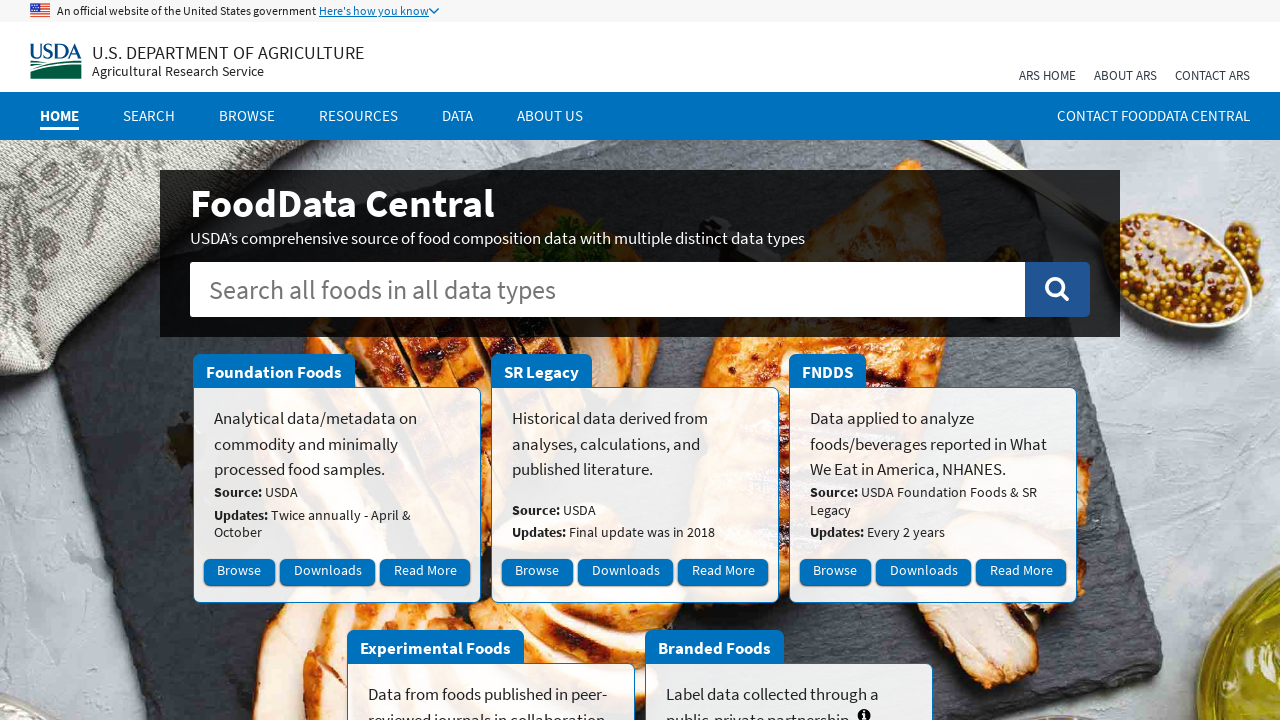

Filled search field with 'chicken breast' on input[name='query']
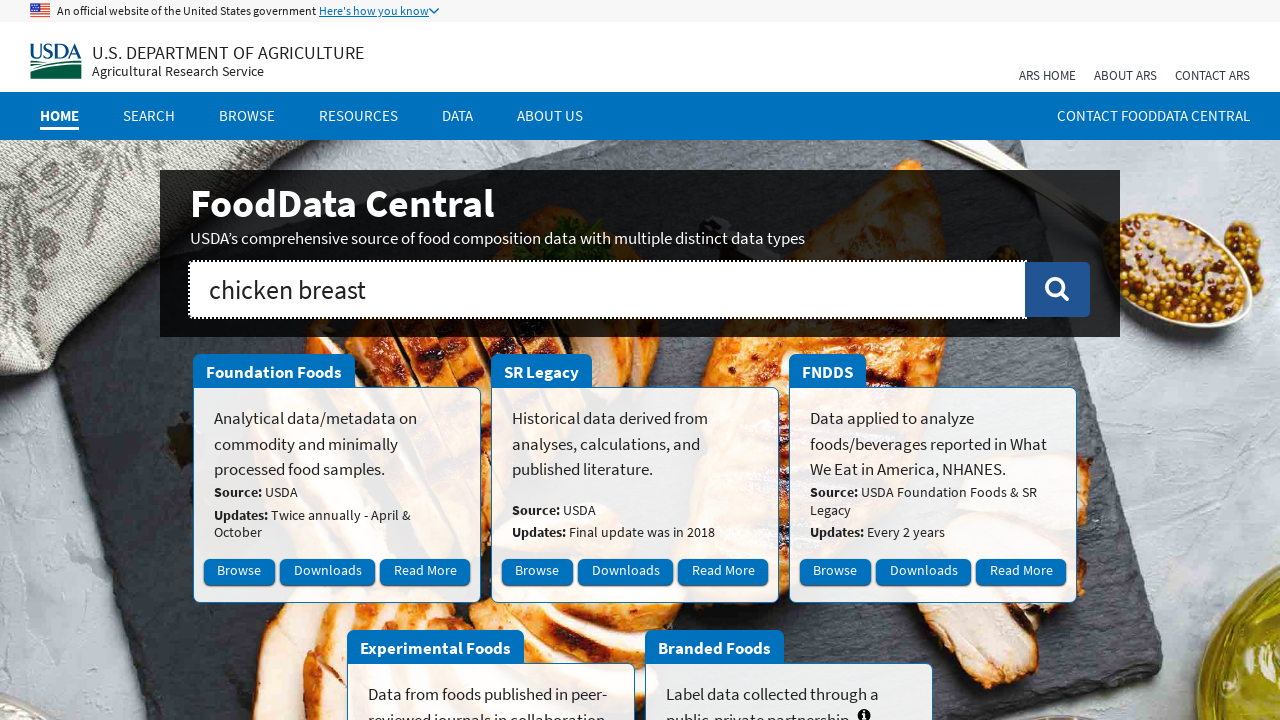

Submitted search by pressing Enter on input[name='query']
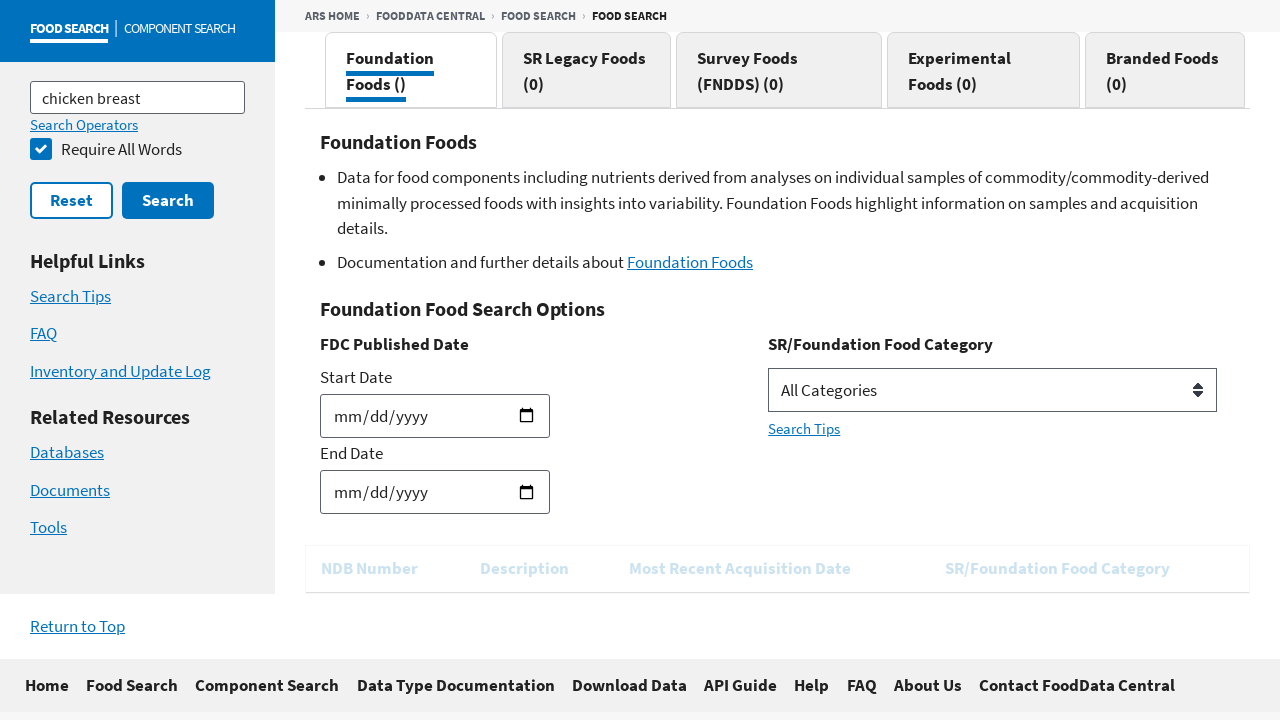

Waited for search results to load
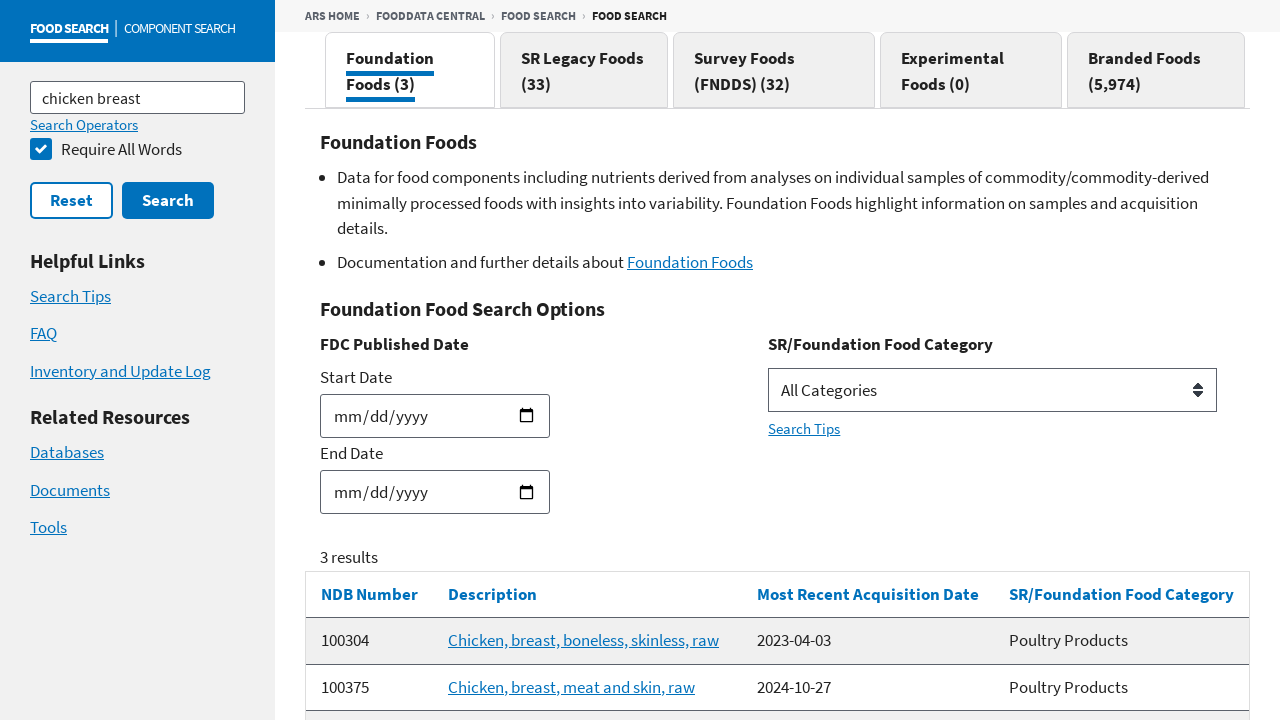

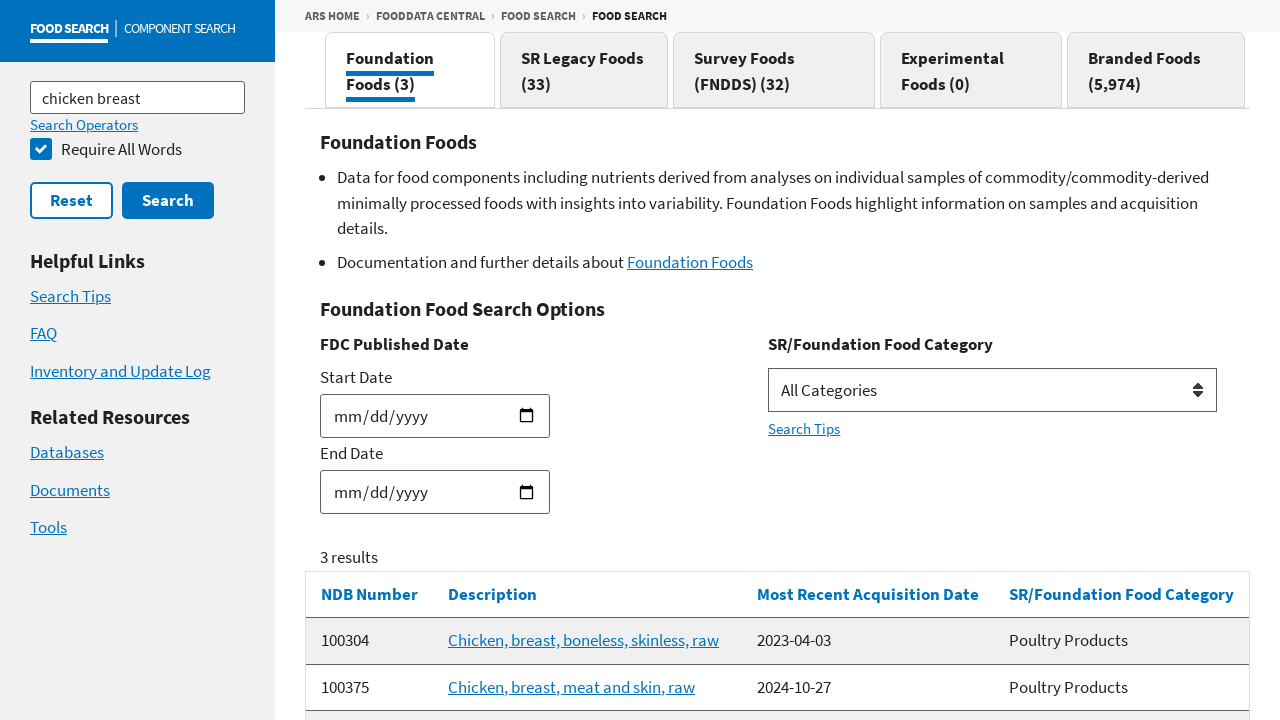